Tests dropdown/select menu functionality by selecting an option from an old-style select menu using visible text selection on a demo QA site

Starting URL: https://demoqa.com/select-menu

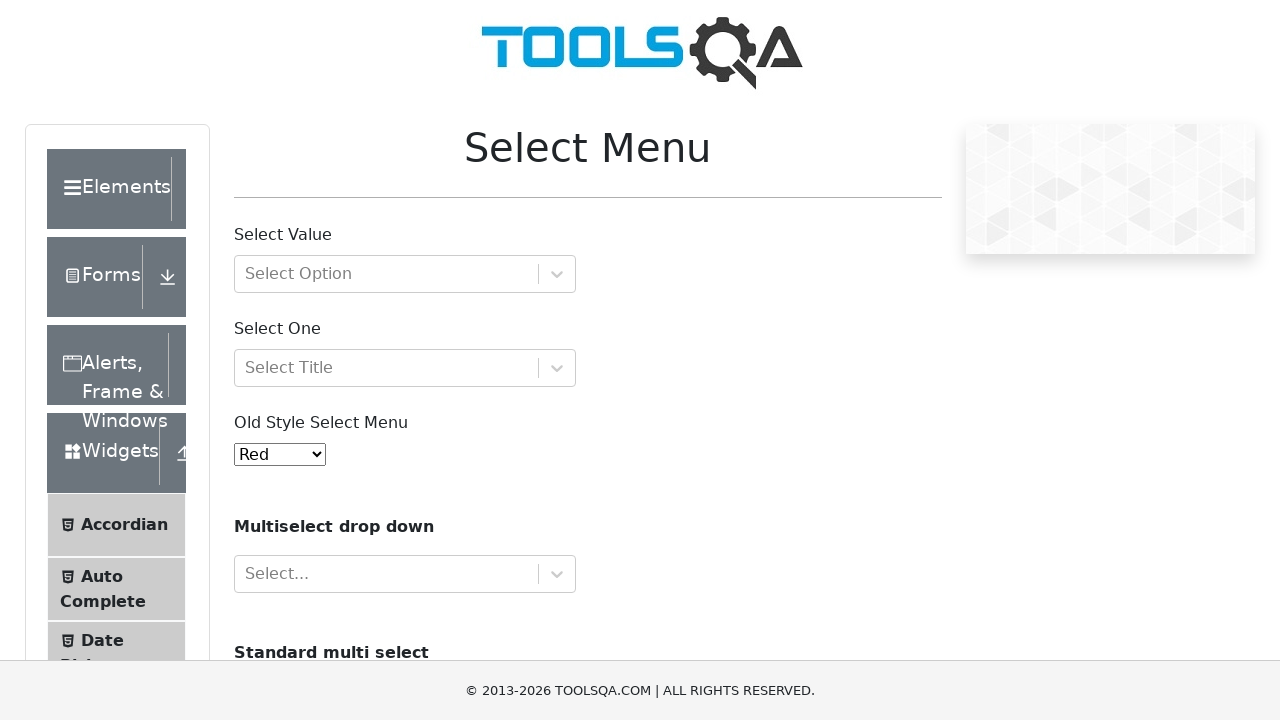

Navigated to DemoQA select menu page
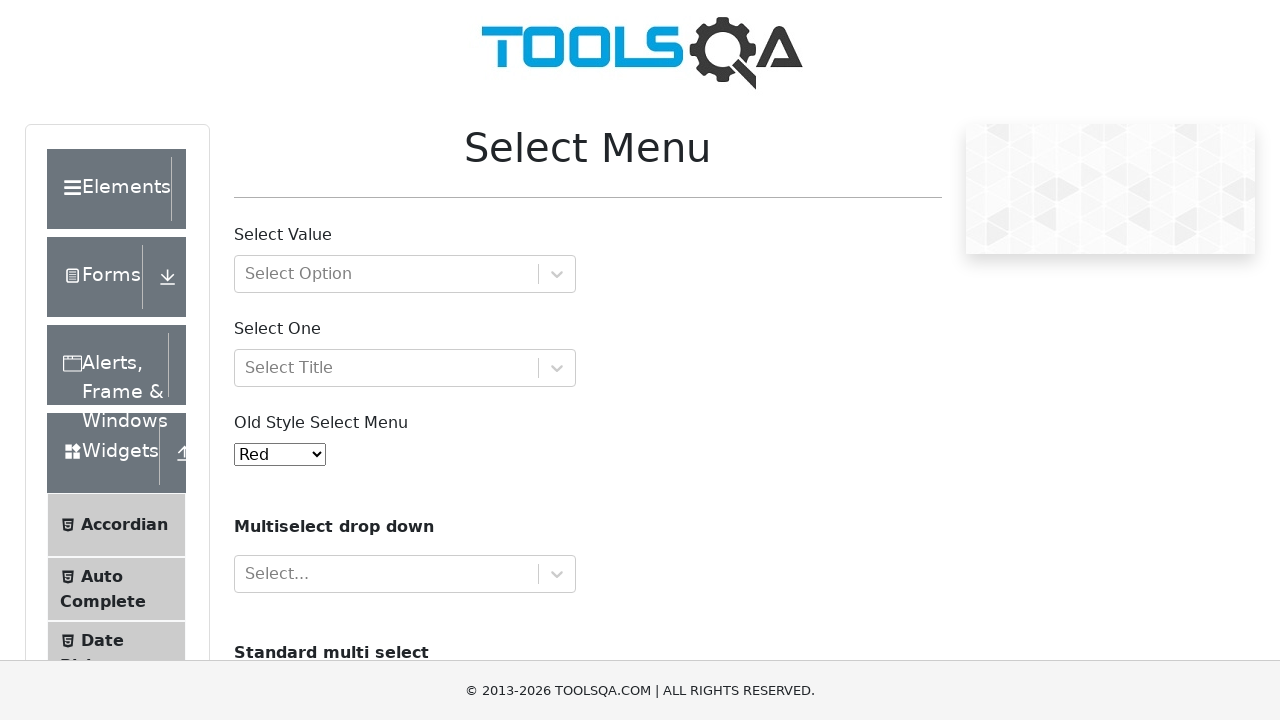

Selected 'Magenta' option from old-style select menu on #oldSelectMenu
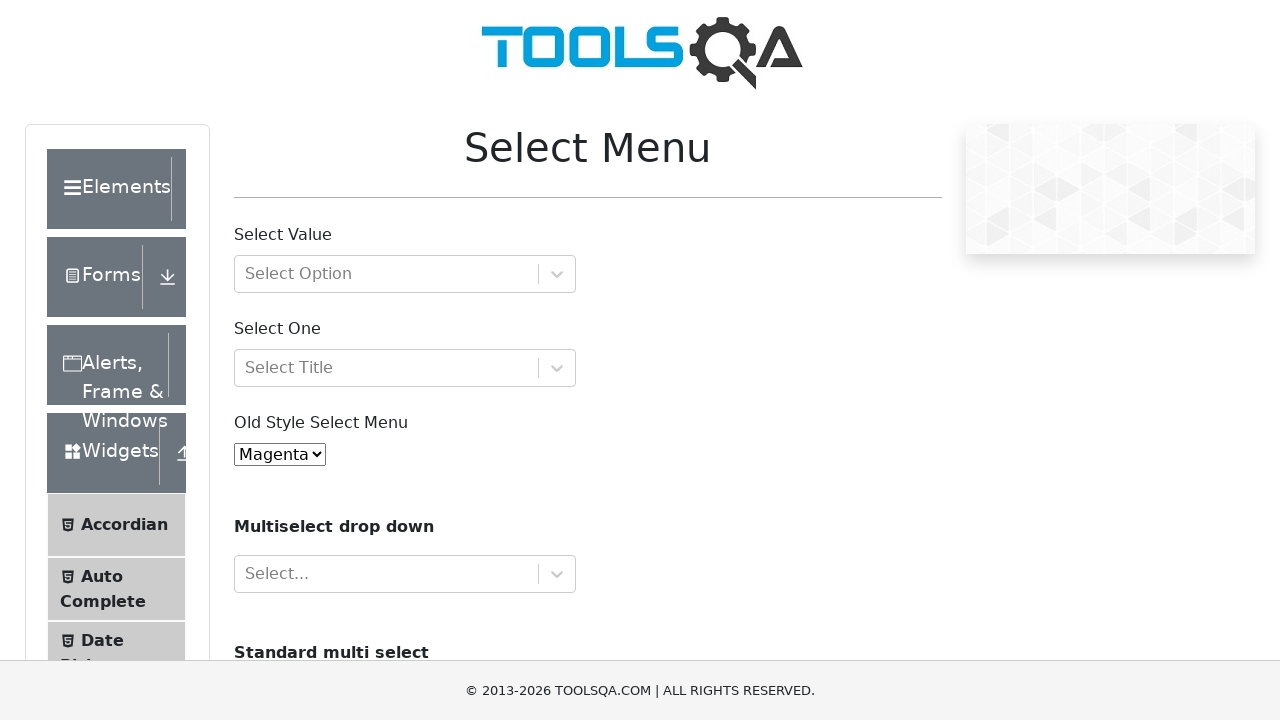

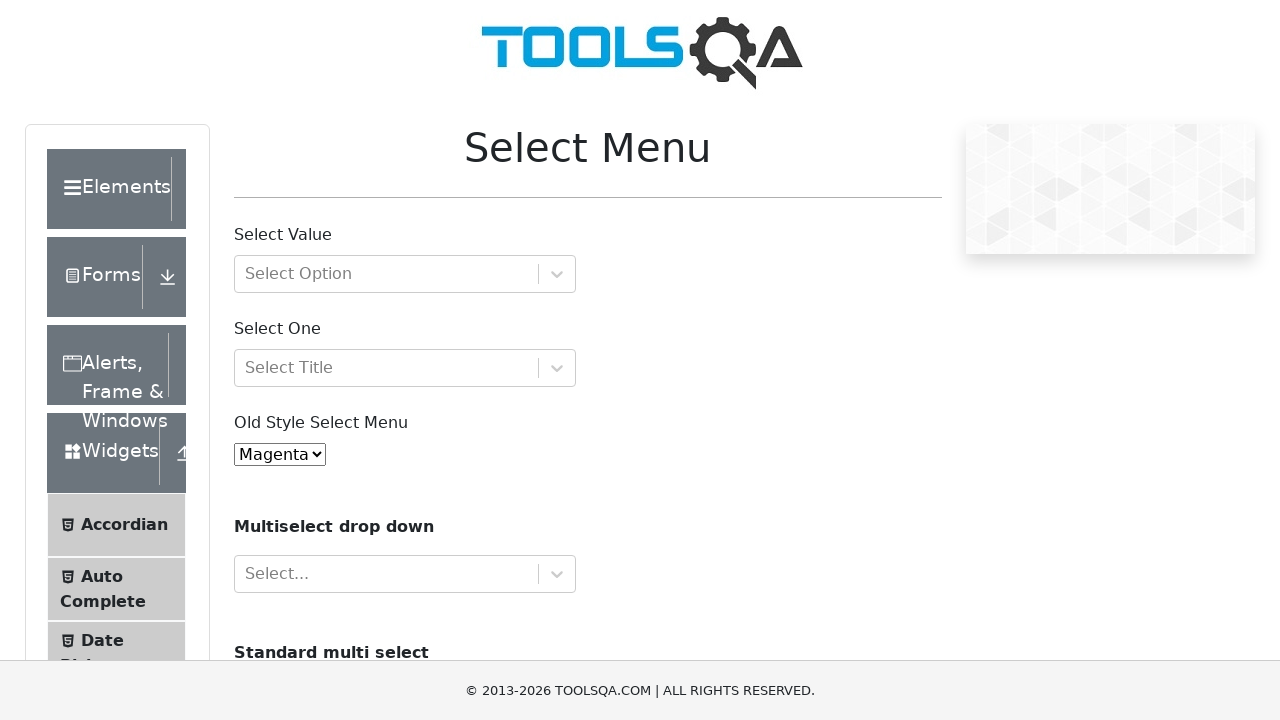